Tests page scrolling functionality by scrolling down and then back up on a blog page

Starting URL: https://omayo.blogspot.com/

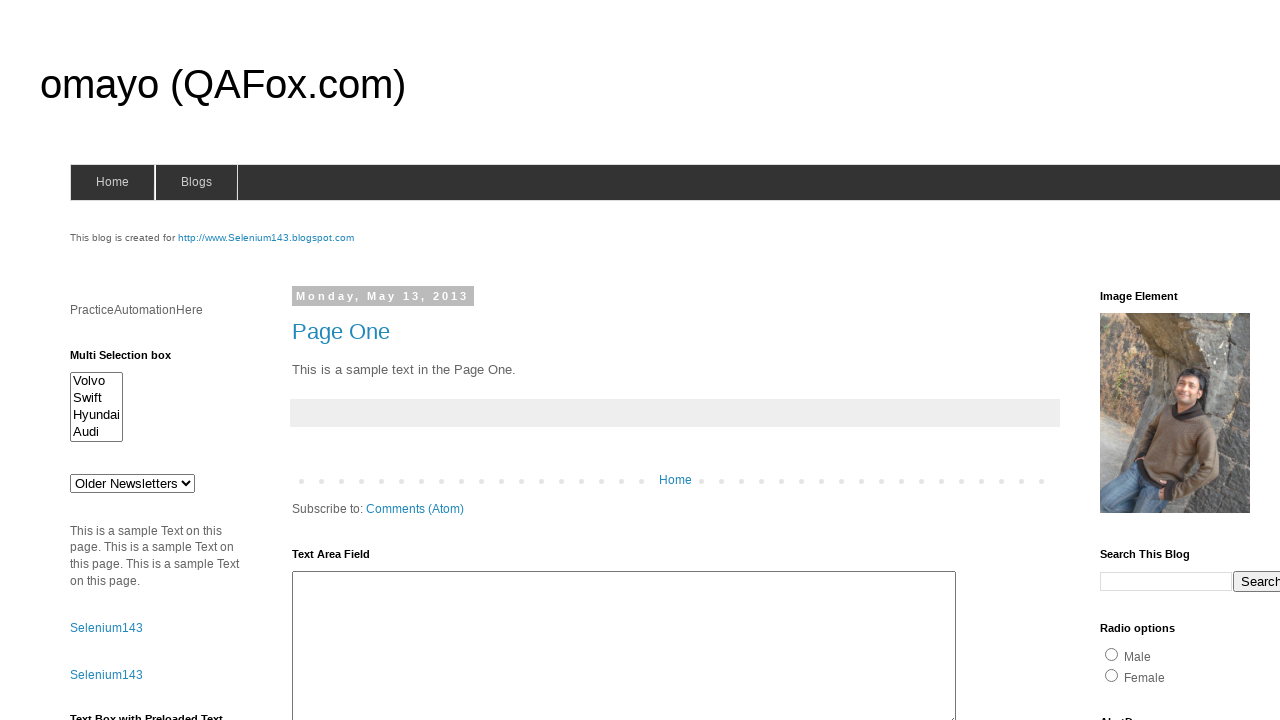

Scrolled down the blog page by 2000 pixels
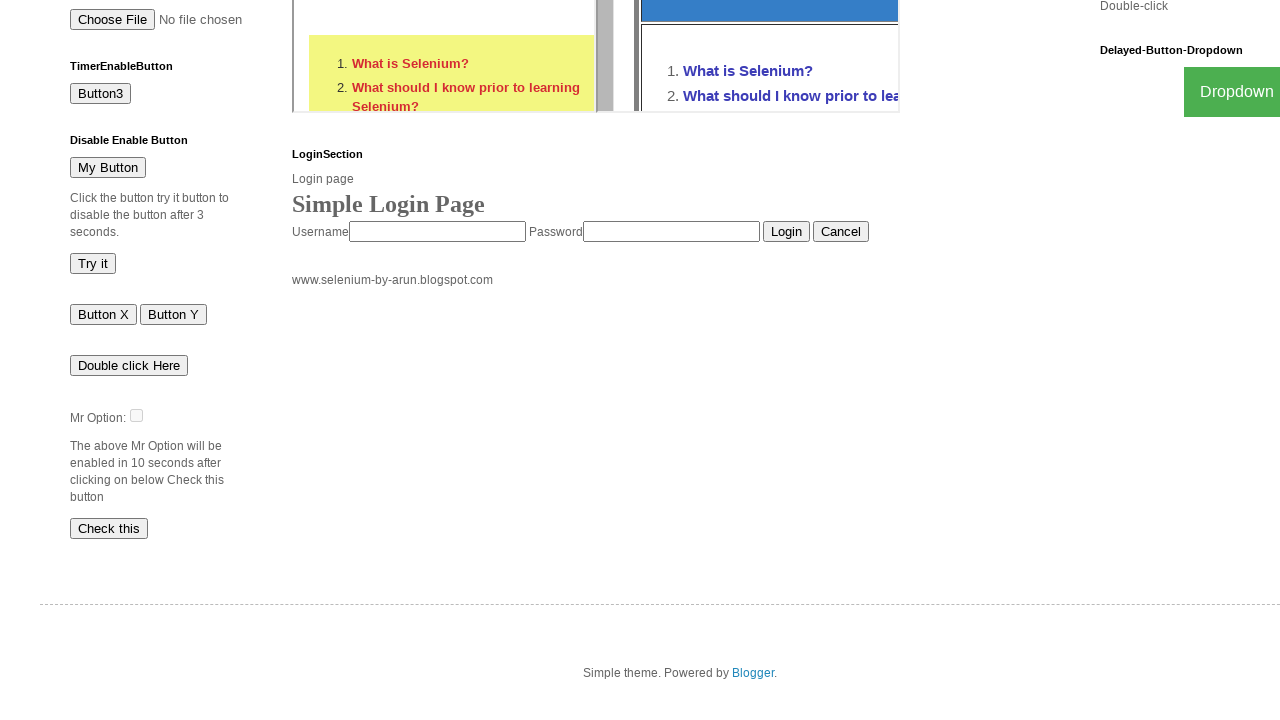

Waited 1 second after scrolling down
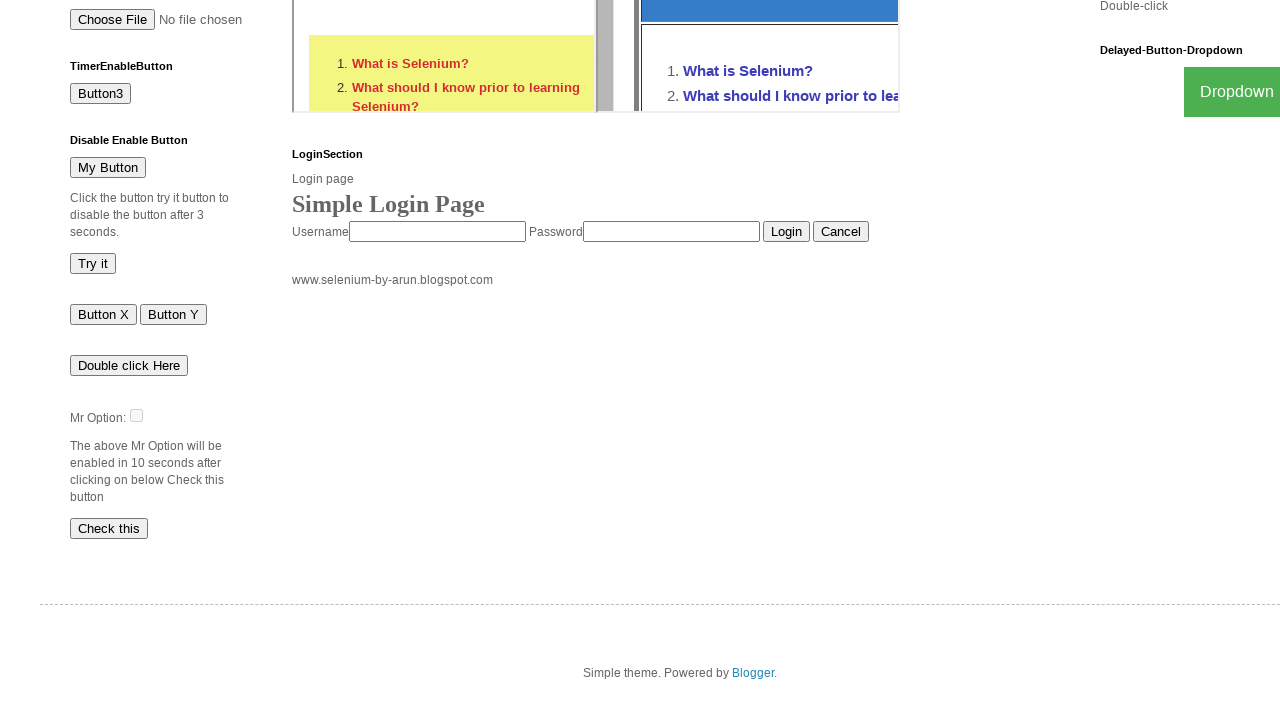

Scrolled back up the blog page by 2000 pixels
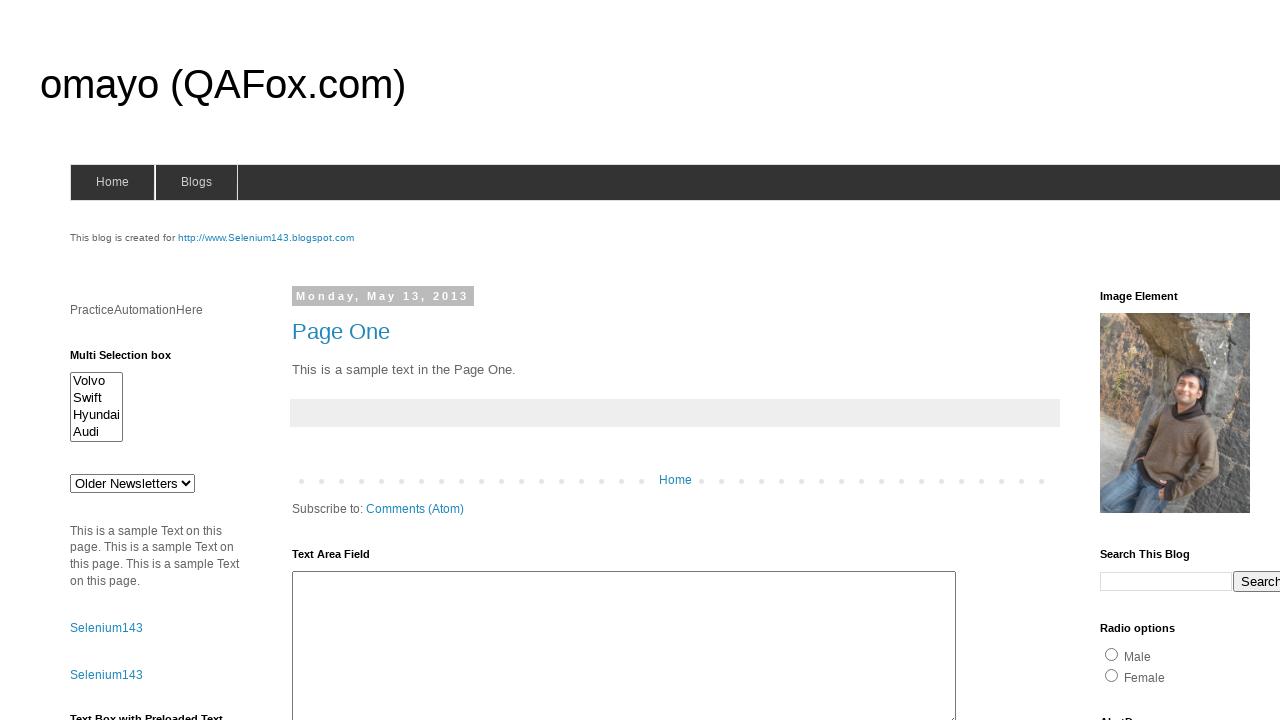

Waited 1 second after scrolling back up
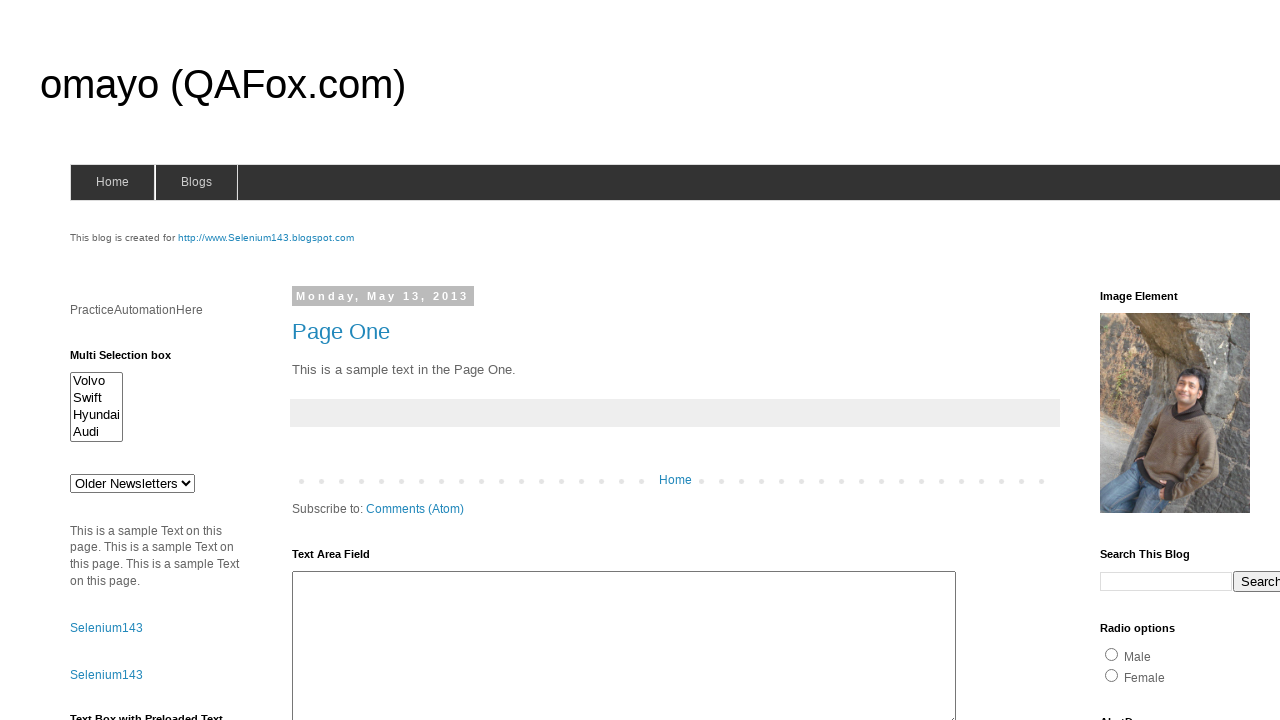

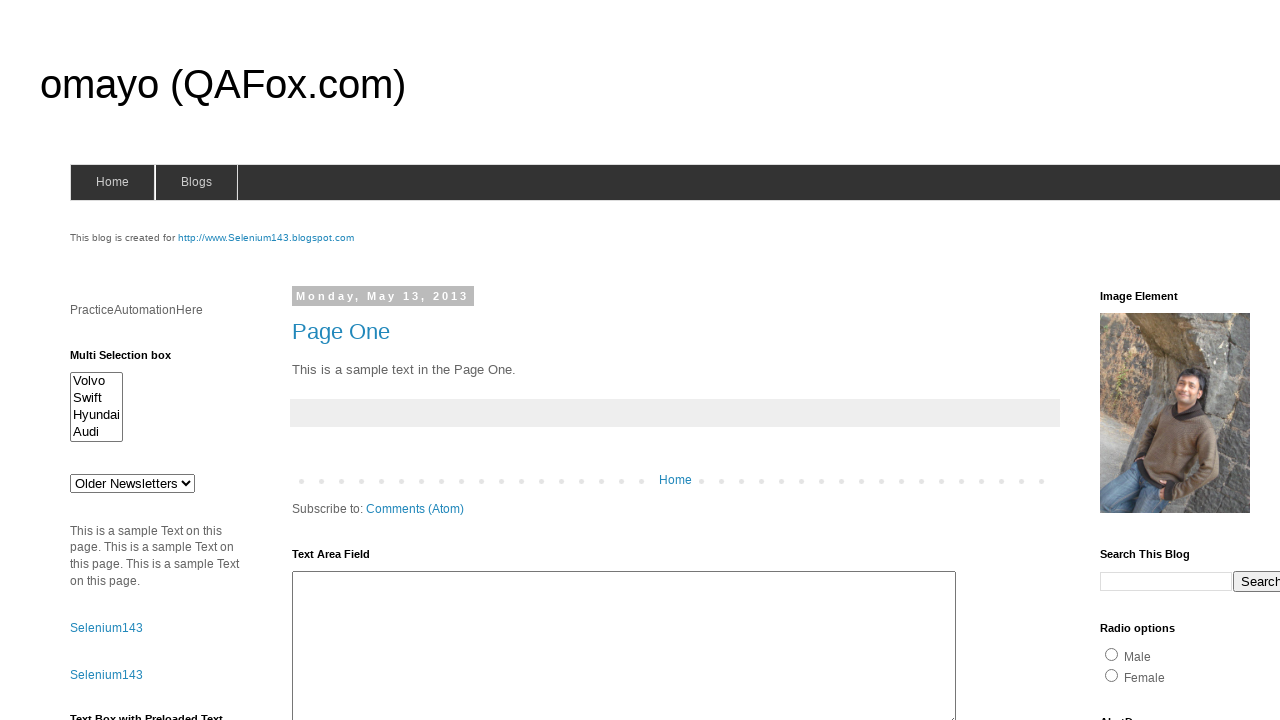